Tests filling out a practice form with personal information including name, email, gender, phone number, subjects, hobbies, and address, then submits the form.

Starting URL: https://demoqa.com/automation-practice-form

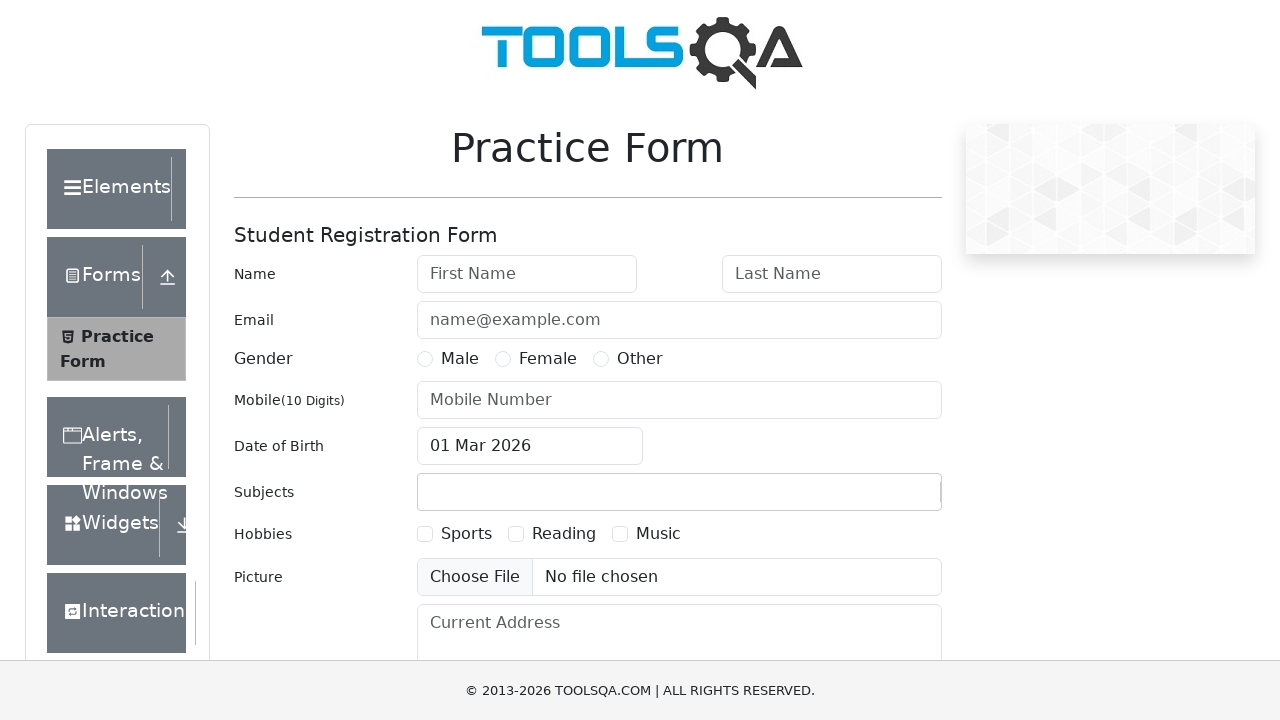

Filled first name field with 'Marcus' on #firstName
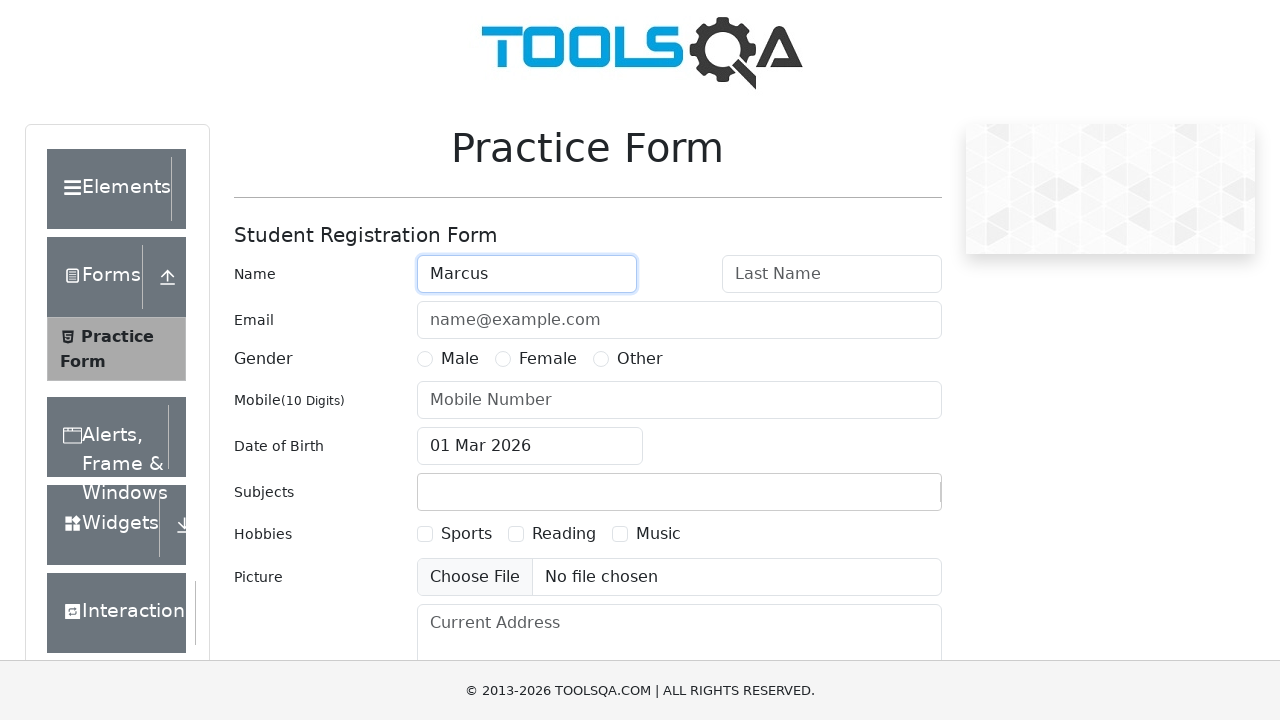

Filled last name field with 'Henderson' on #lastName
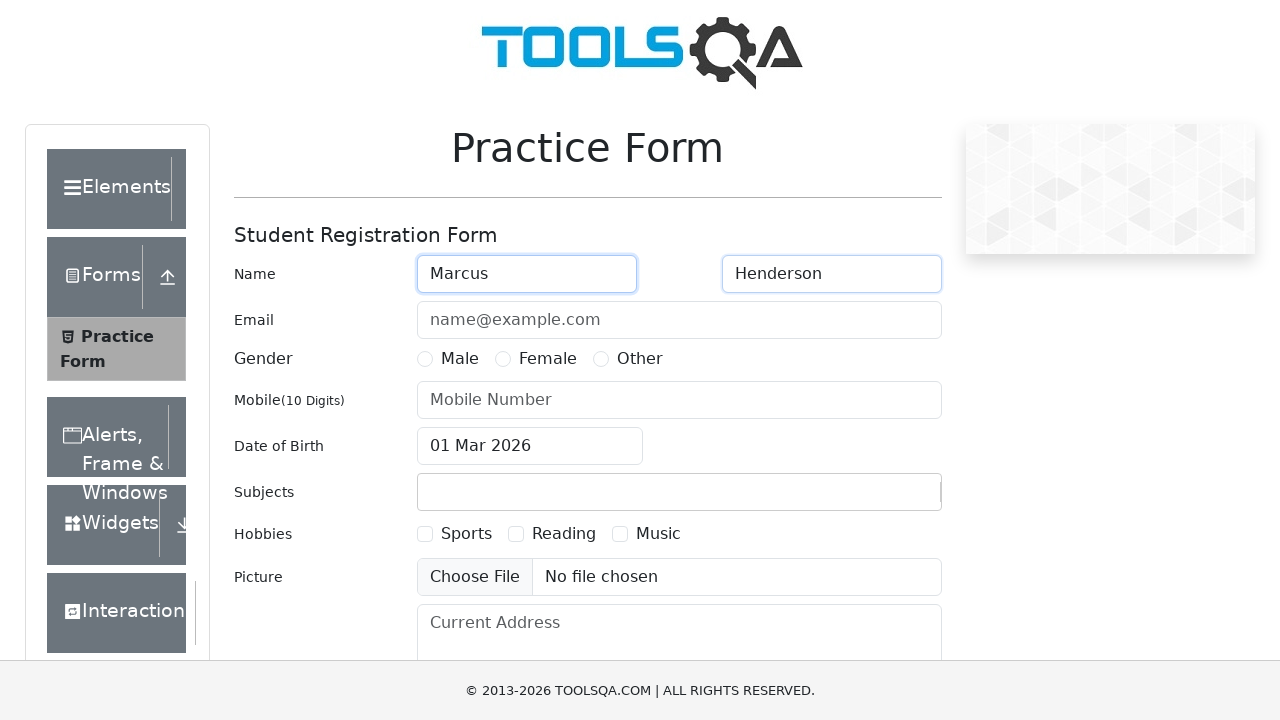

Filled email field with 'marcus.henderson@example.com' on #userEmail
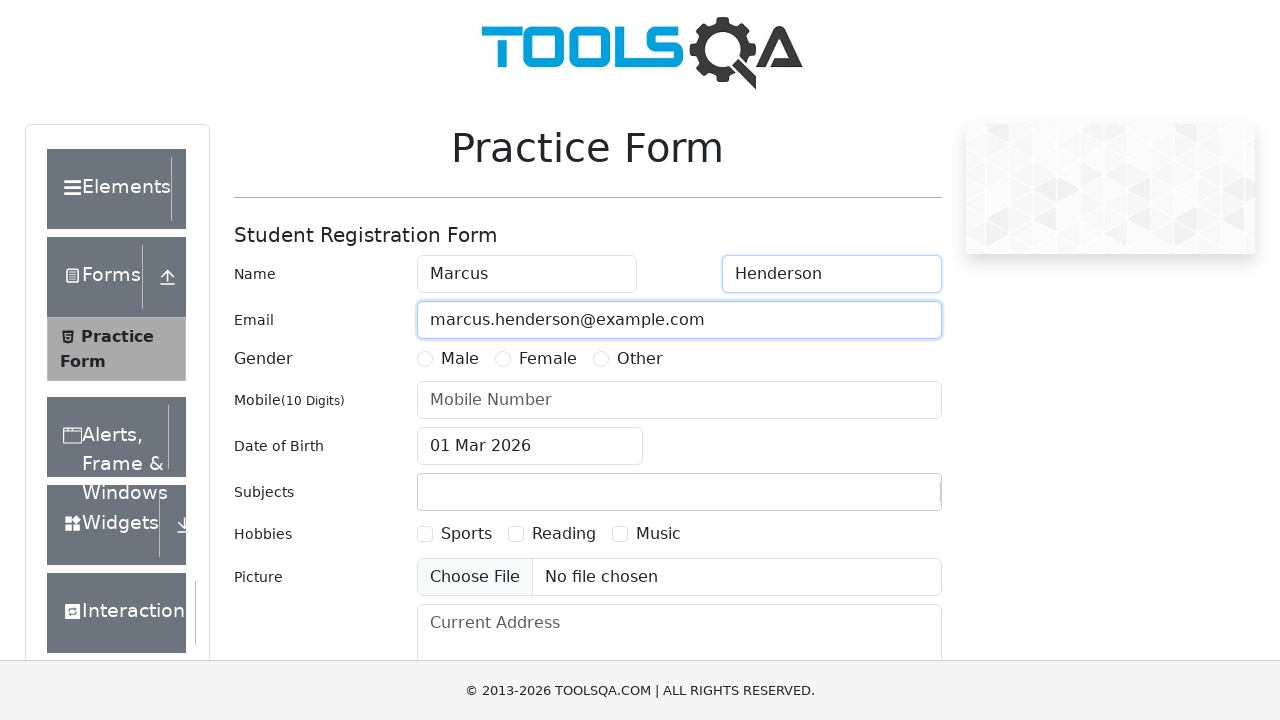

Selected Female gender option at (548, 359) on label[for='gender-radio-2']
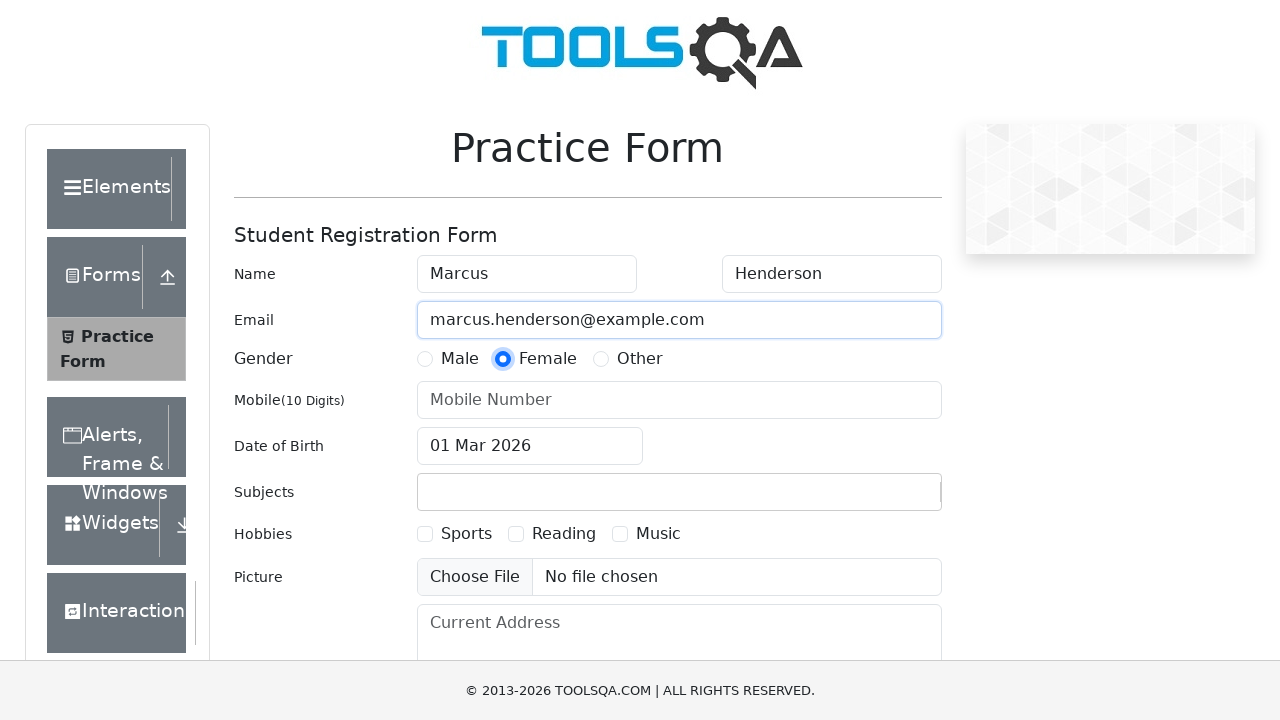

Filled phone number field with '5551234567' on #userNumber
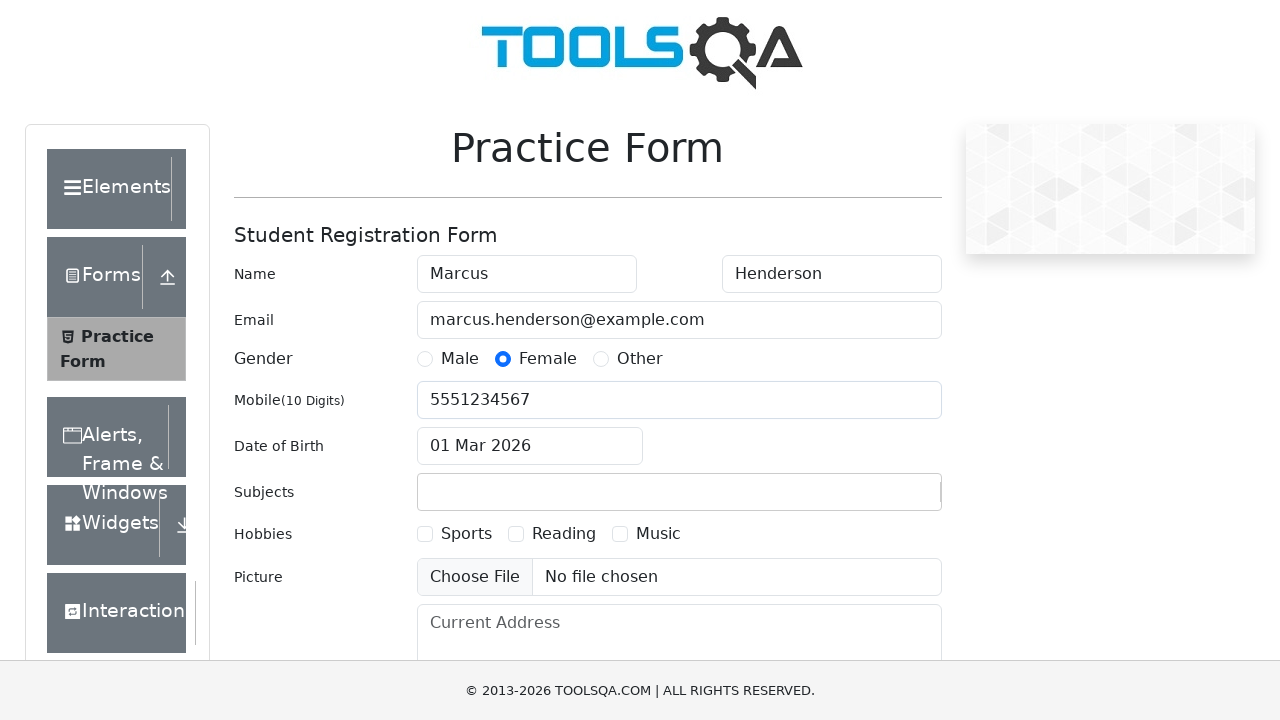

Typed 'Maths' in subjects input field on #subjectsInput
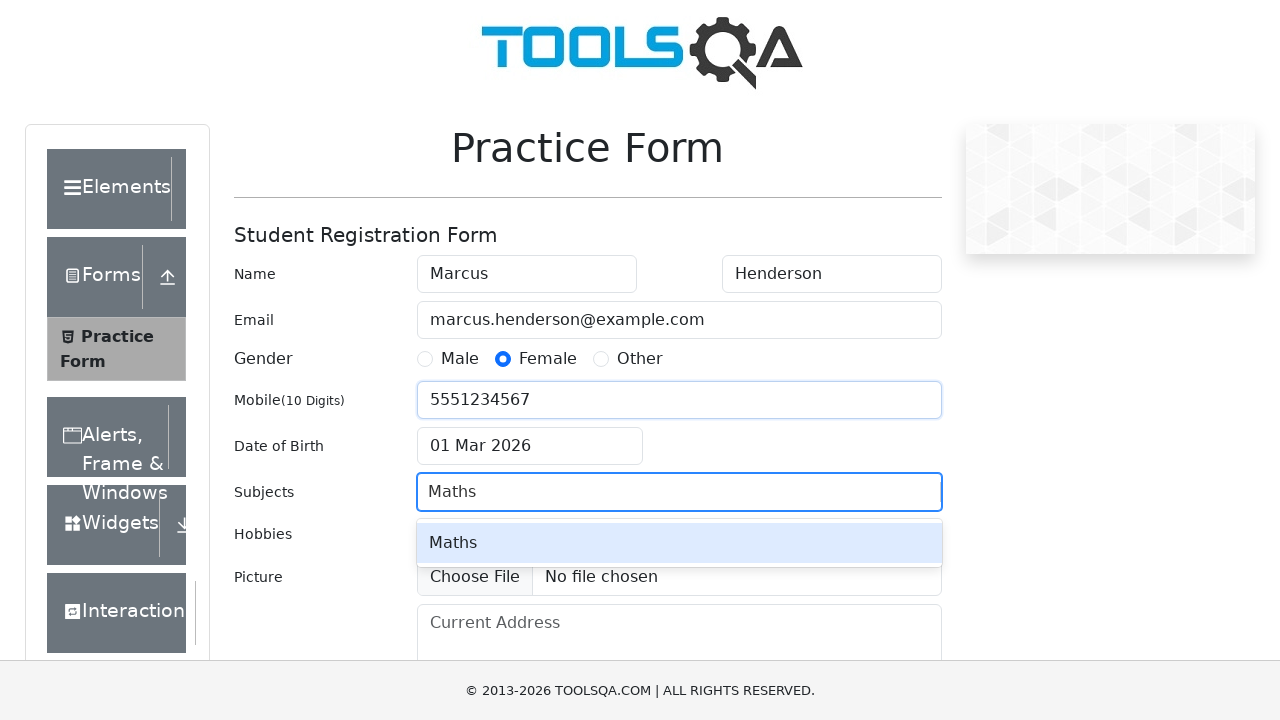

Pressed Enter to confirm Maths subject selection
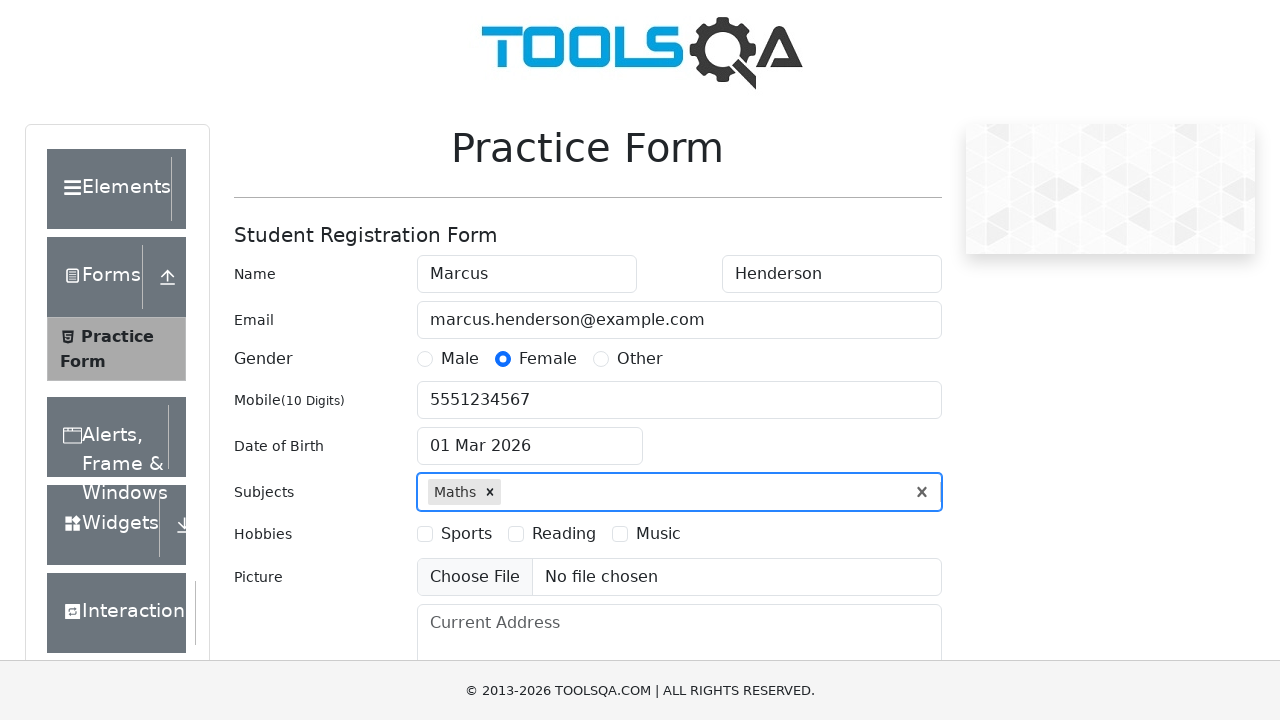

Selected Sports hobby at (466, 534) on label[for='hobbies-checkbox-1']
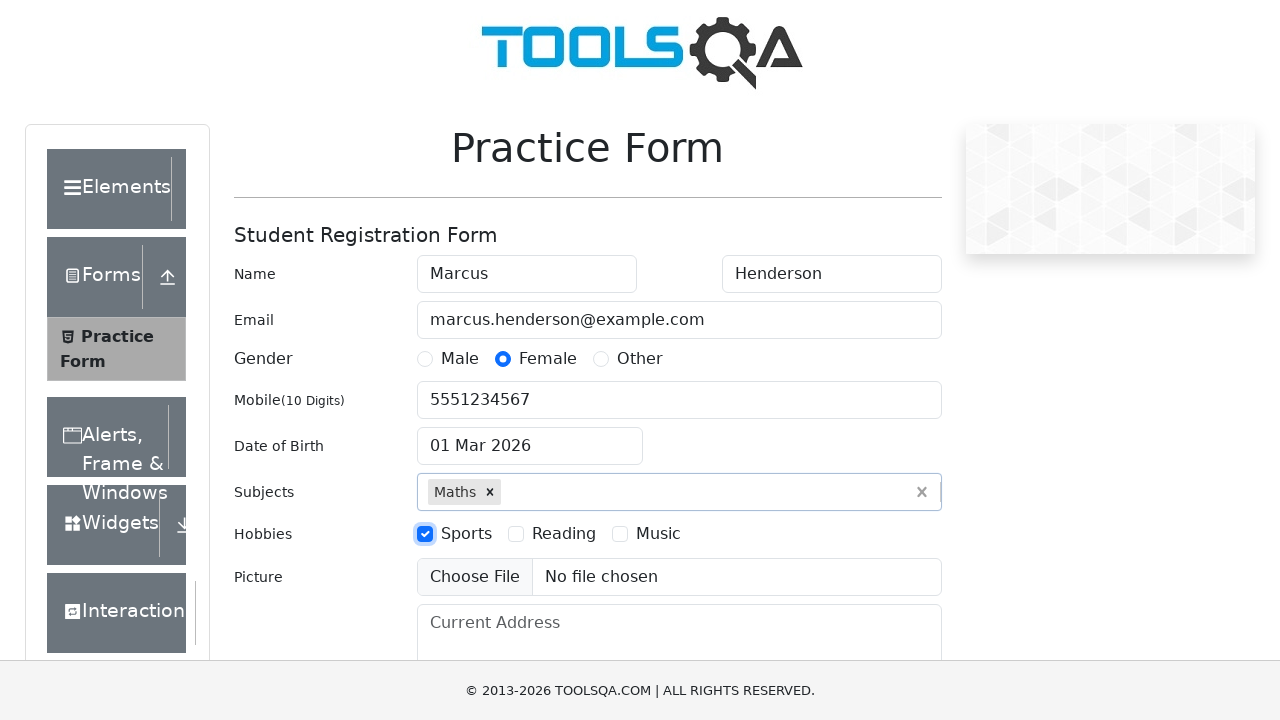

Selected Music hobby at (658, 534) on label[for='hobbies-checkbox-3']
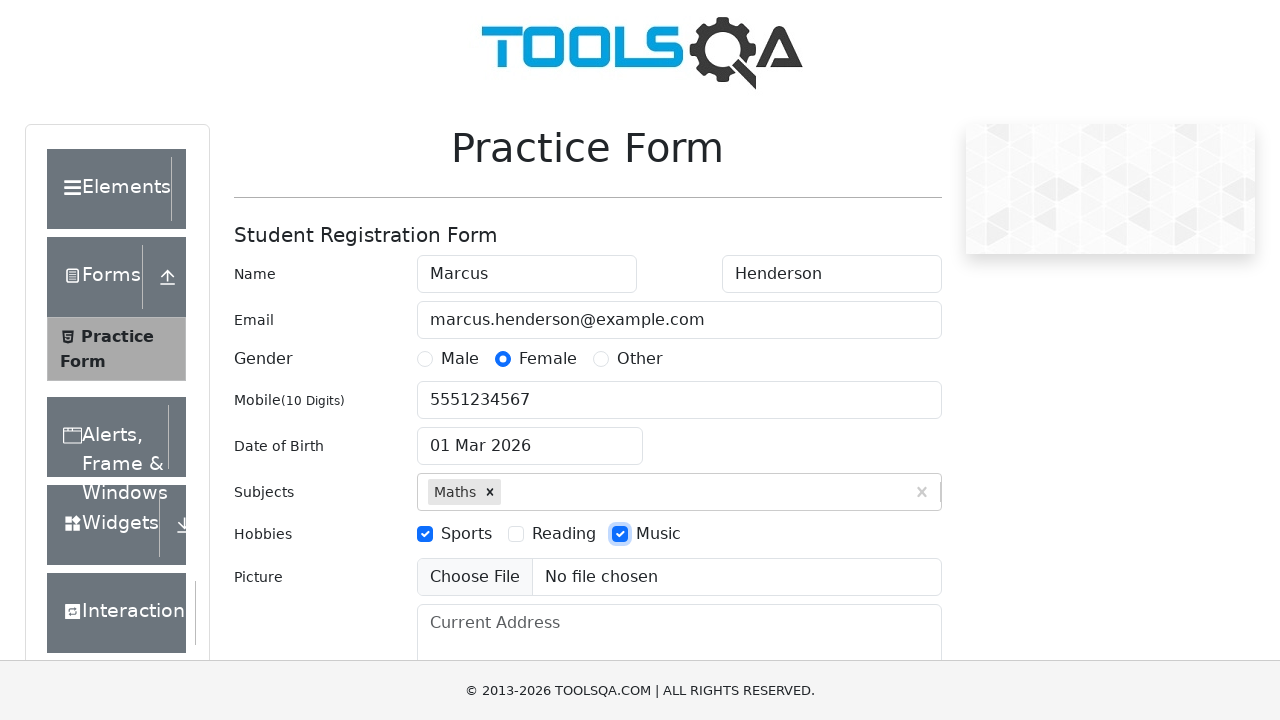

Filled current address with '123 Oak Street, Apartment 4B' on #currentAddress
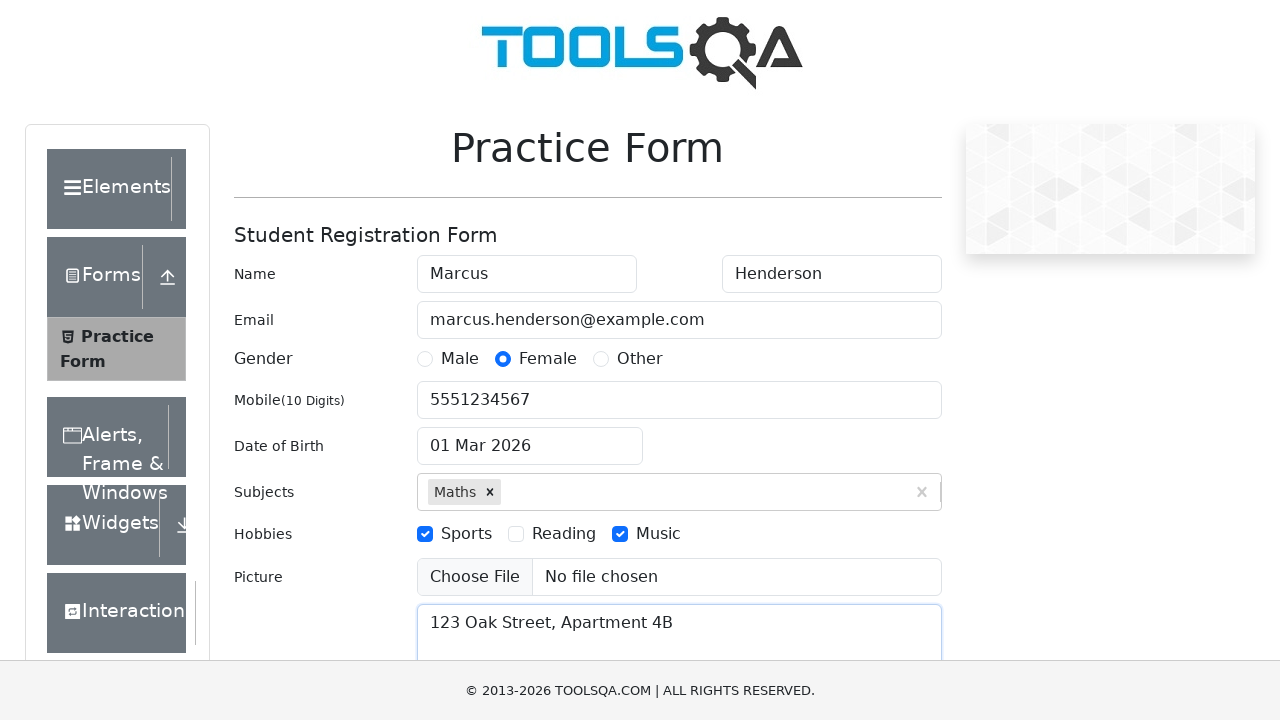

Scrolled to submit button
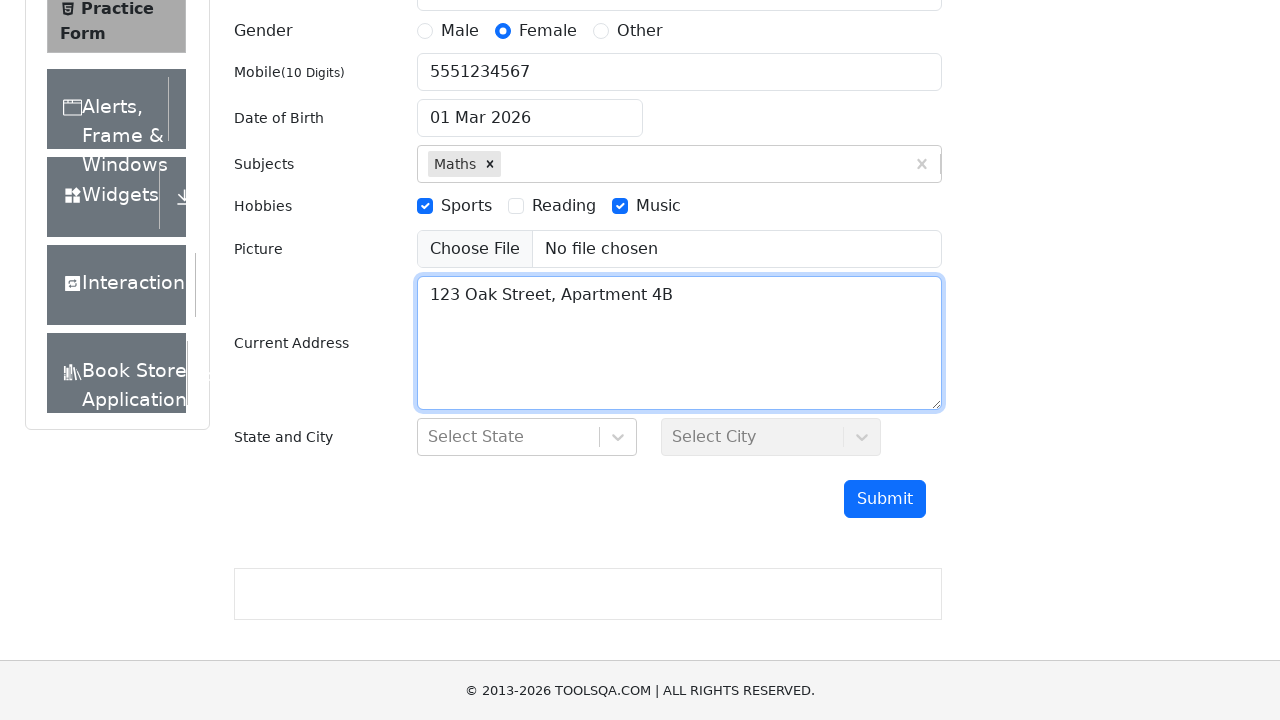

Clicked submit button to submit the form at (885, 499) on #submit
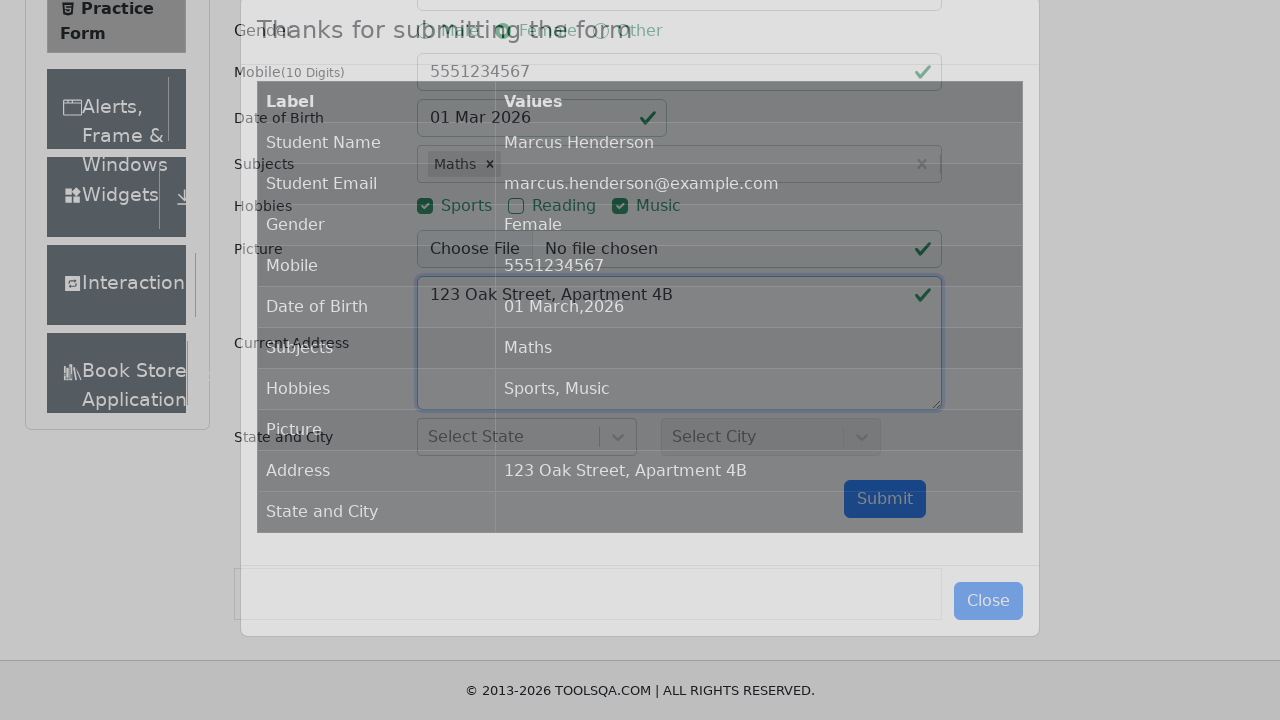

Form submission modal appeared
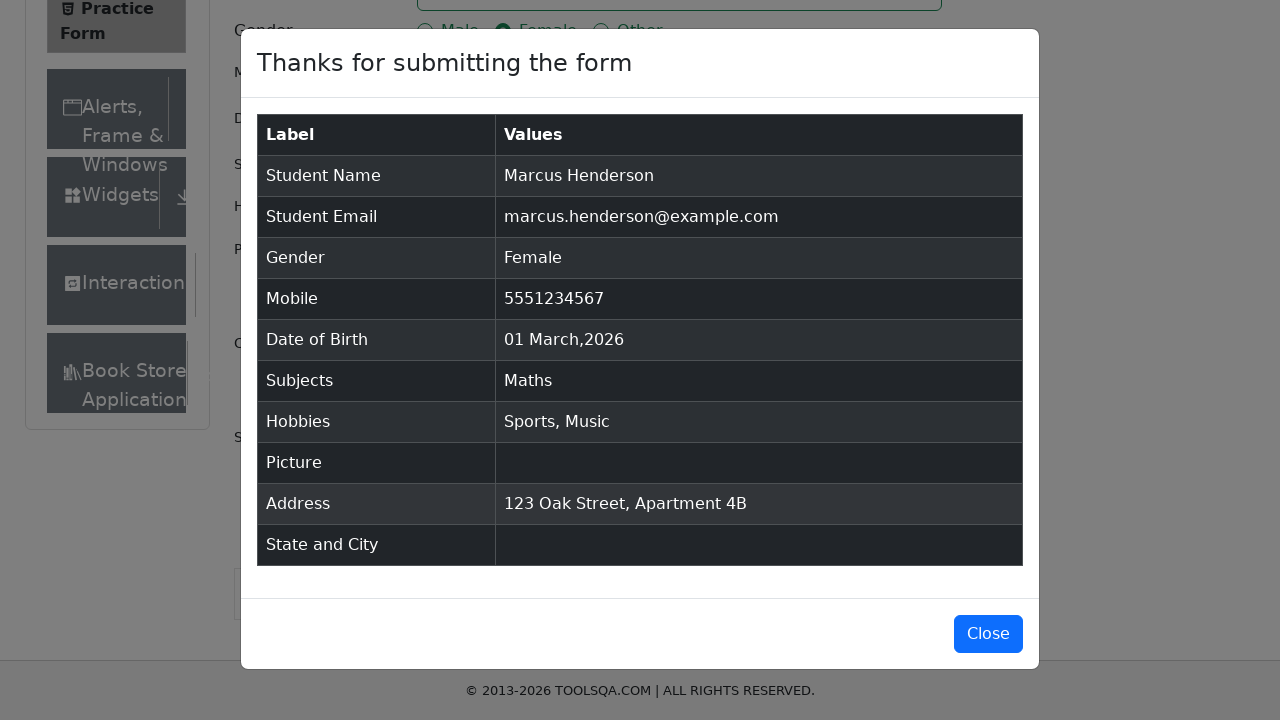

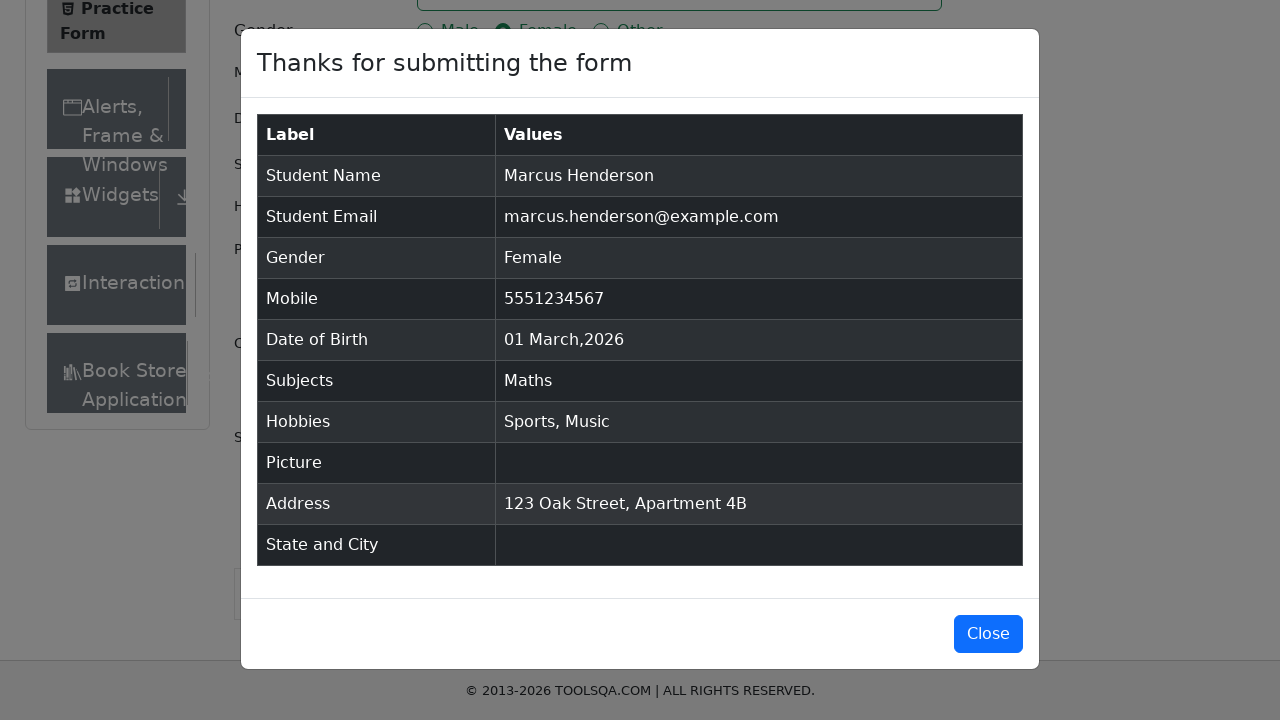